Tests clicking a button with a specific class attribute and handling the resulting alert dialog

Starting URL: http://uitestingplayground.com/classattr

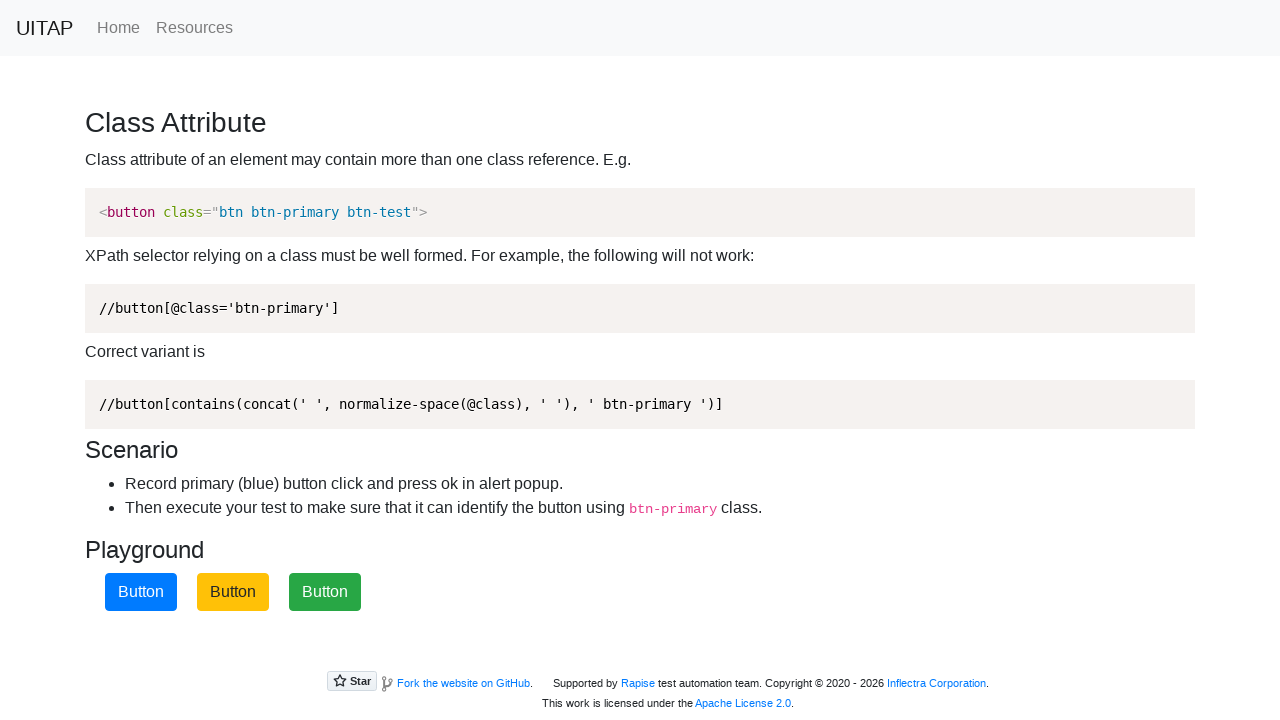

Navigated to class attribute test page
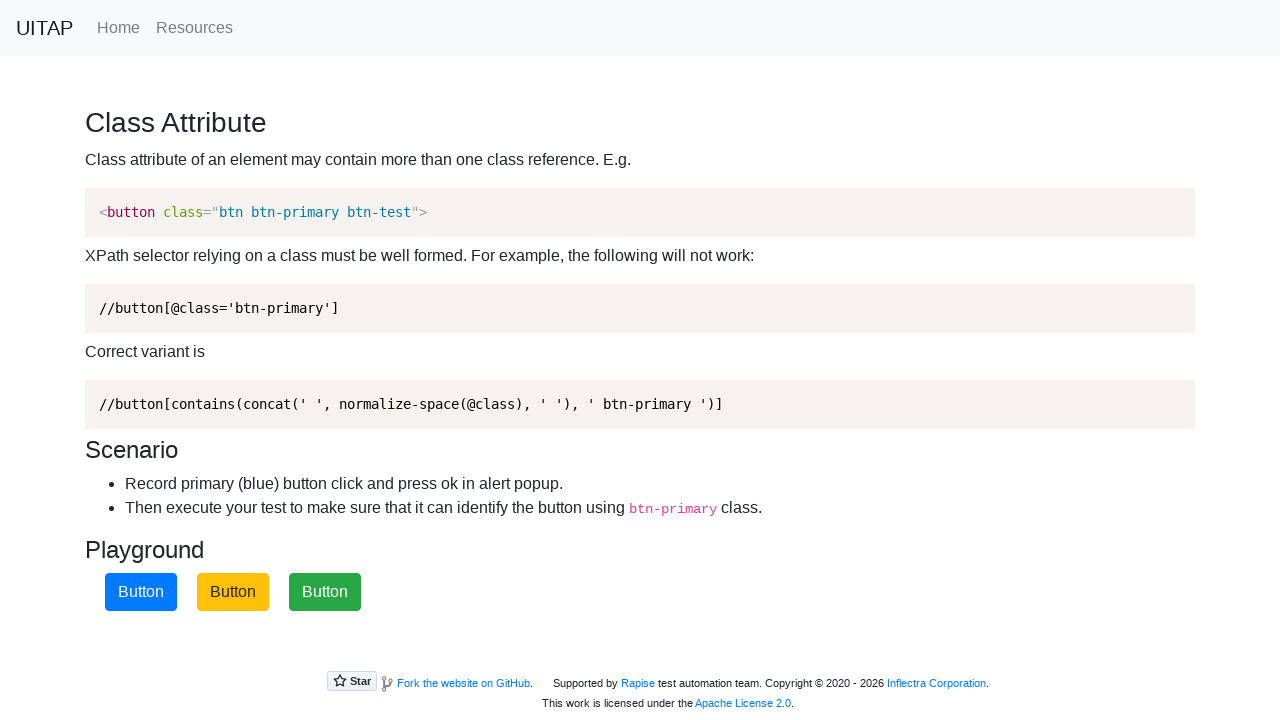

Clicked button with btn-primary class at (141, 592) on .btn-primary
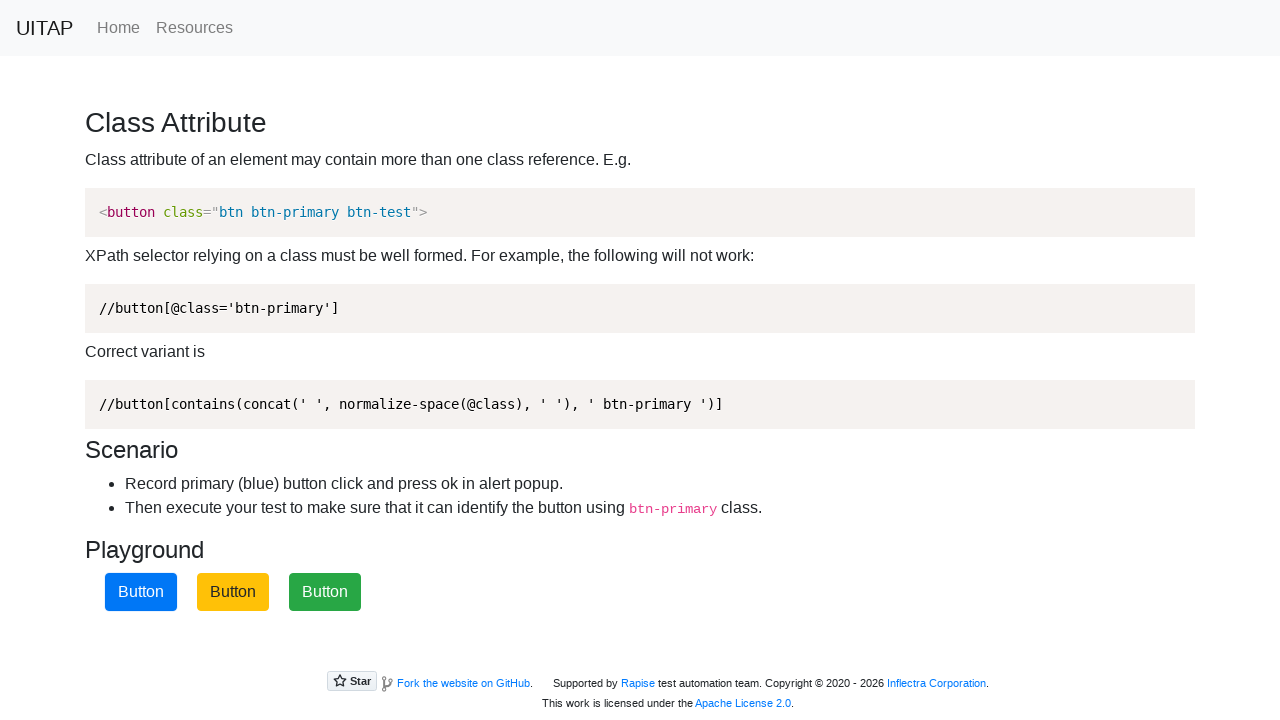

Set up alert dialog handler to accept dialogs
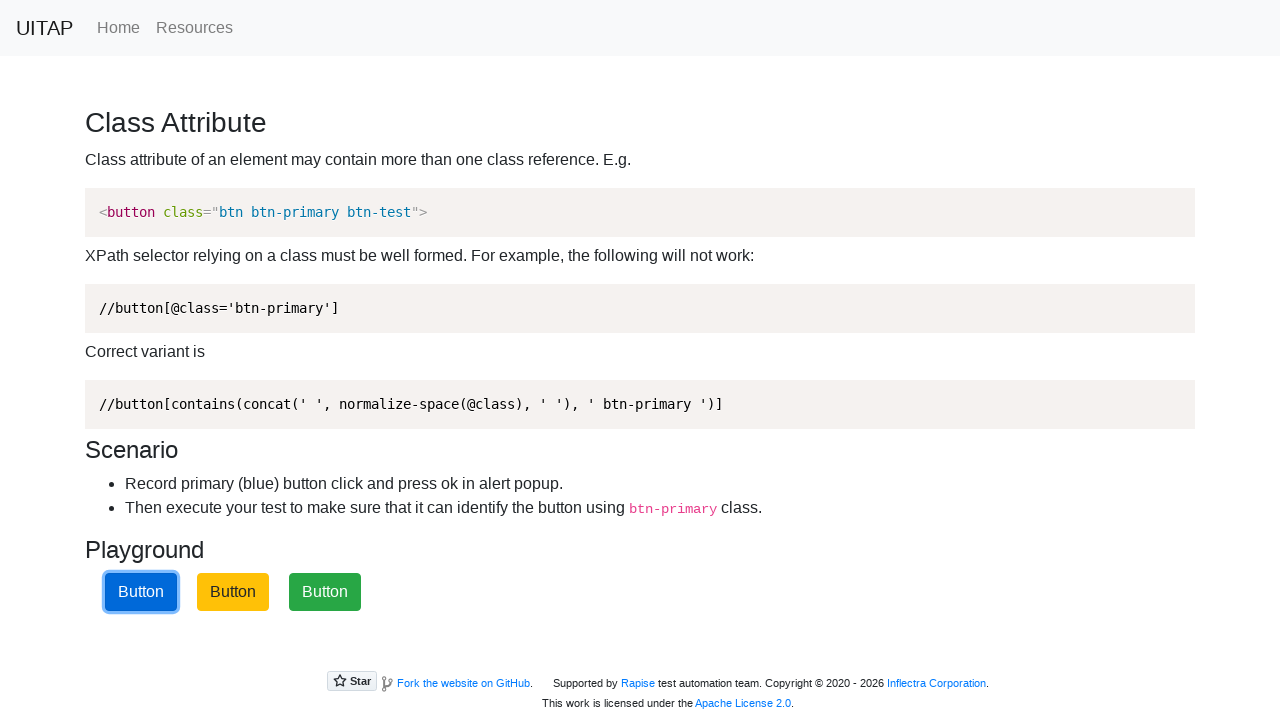

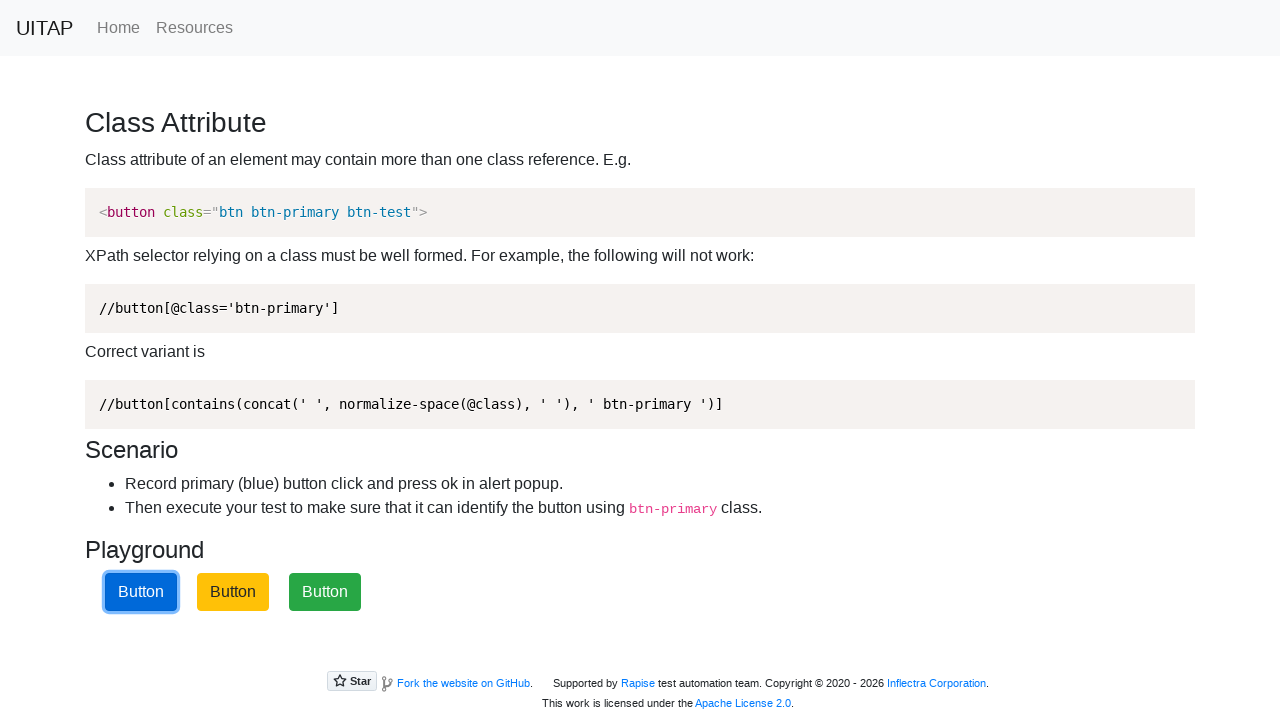